Tests text box form functionality by navigating to Elements section, filling out a form with name, email, and addresses, then verifying the output displays correctly

Starting URL: https://demoqa.com

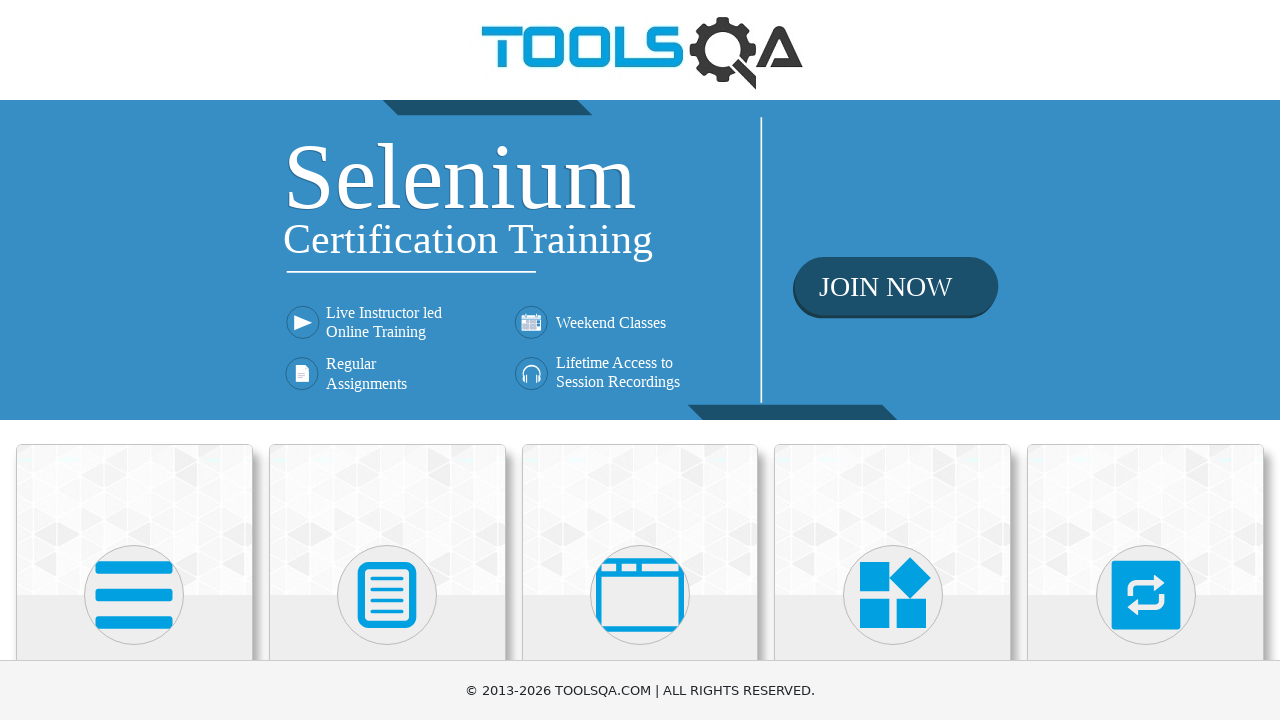

Clicked on Elements section at (134, 360) on xpath=//h5[text()='Elements']
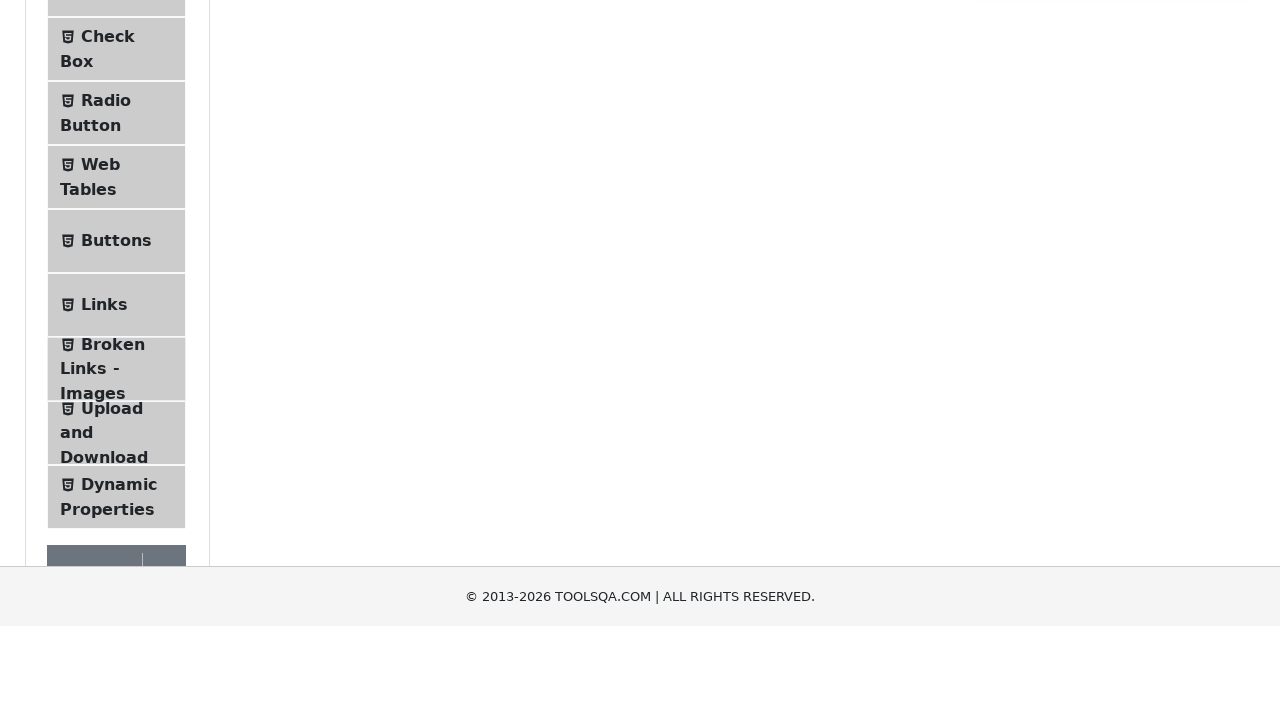

Clicked on Text Box subsection at (119, 261) on xpath=//span[text()='Text Box']
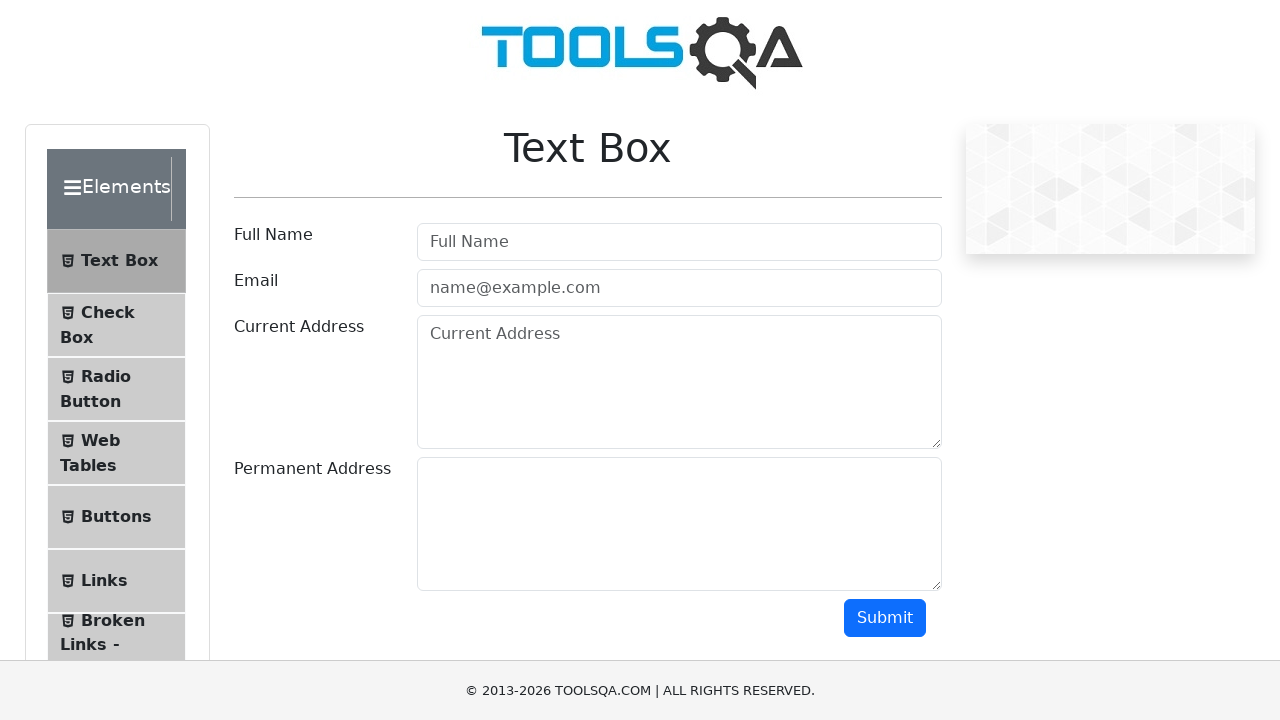

Filled in name field with 'Nick' on #userName
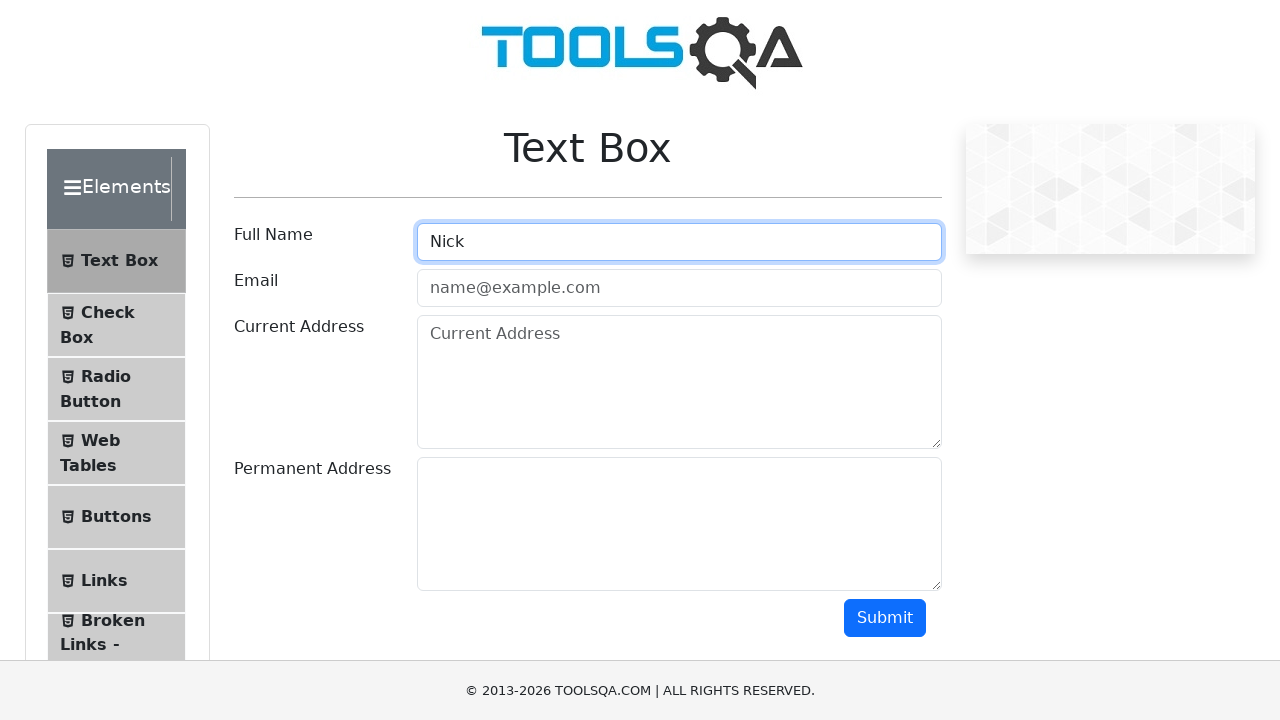

Filled in email field with 'nick@gmail.com' on #userEmail
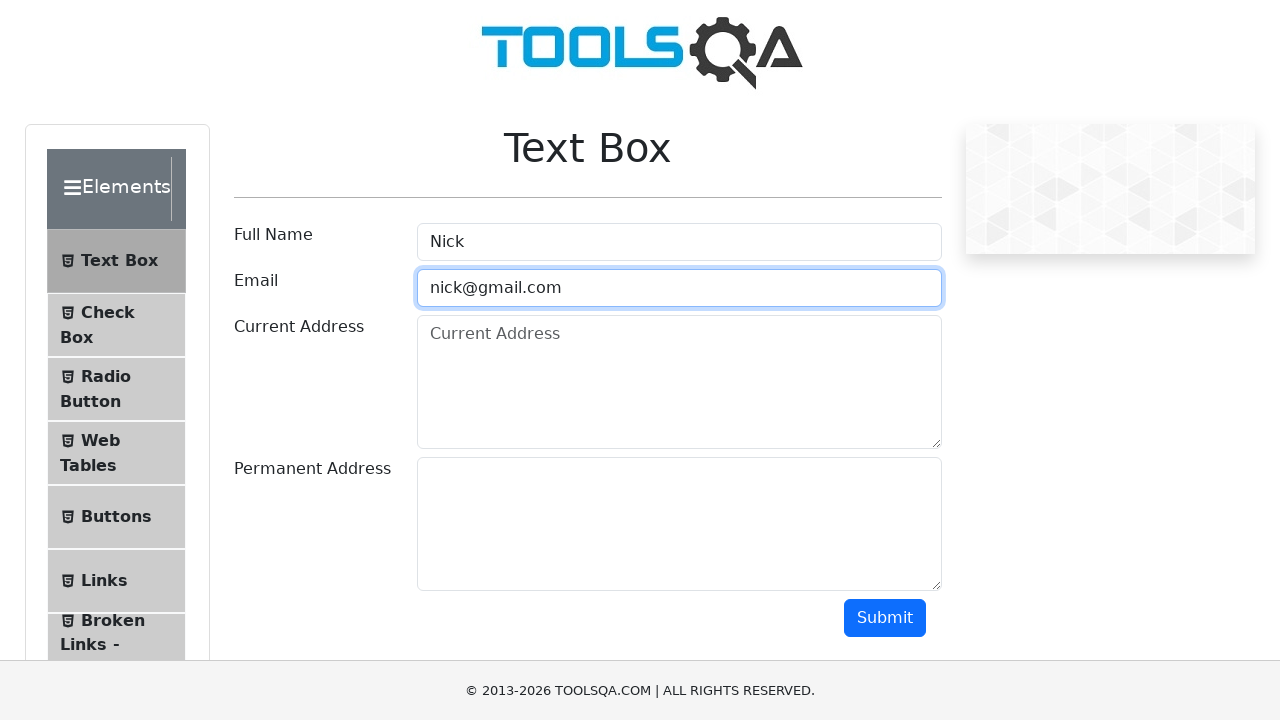

Filled in current address field with '325 Main St' on #currentAddress
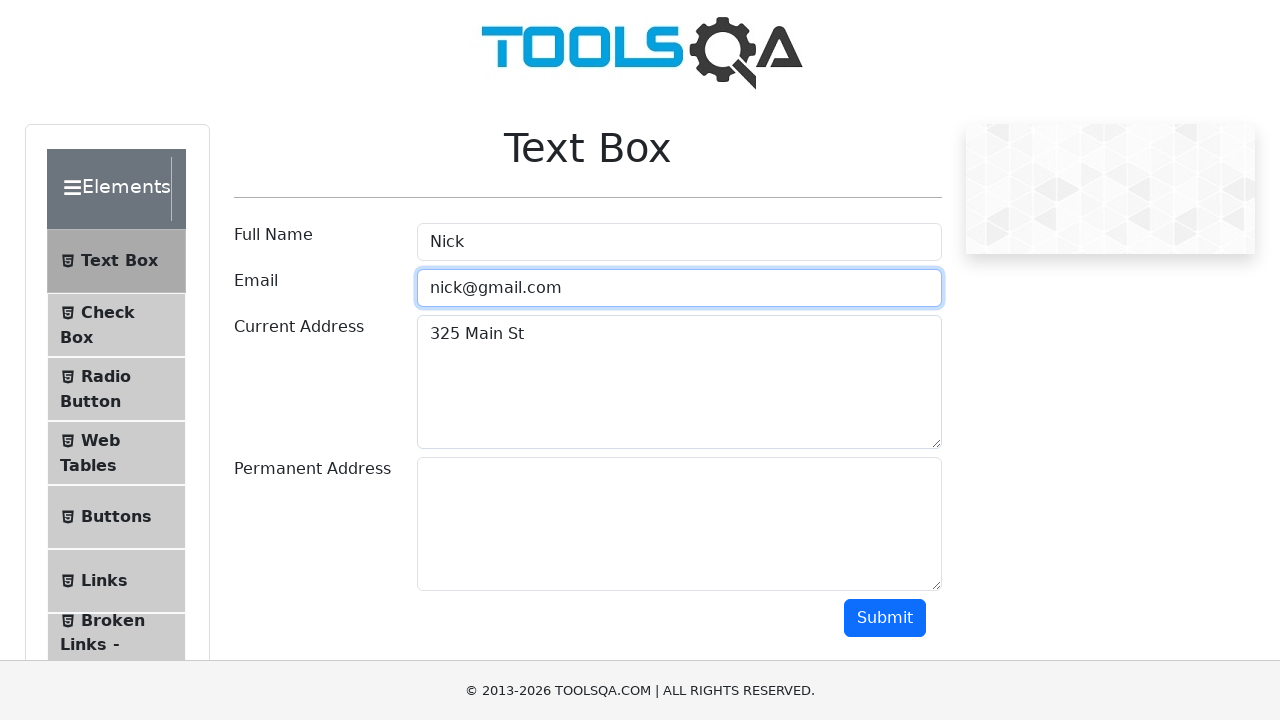

Filled in permanent address field with '576 Main St' on #permanentAddress
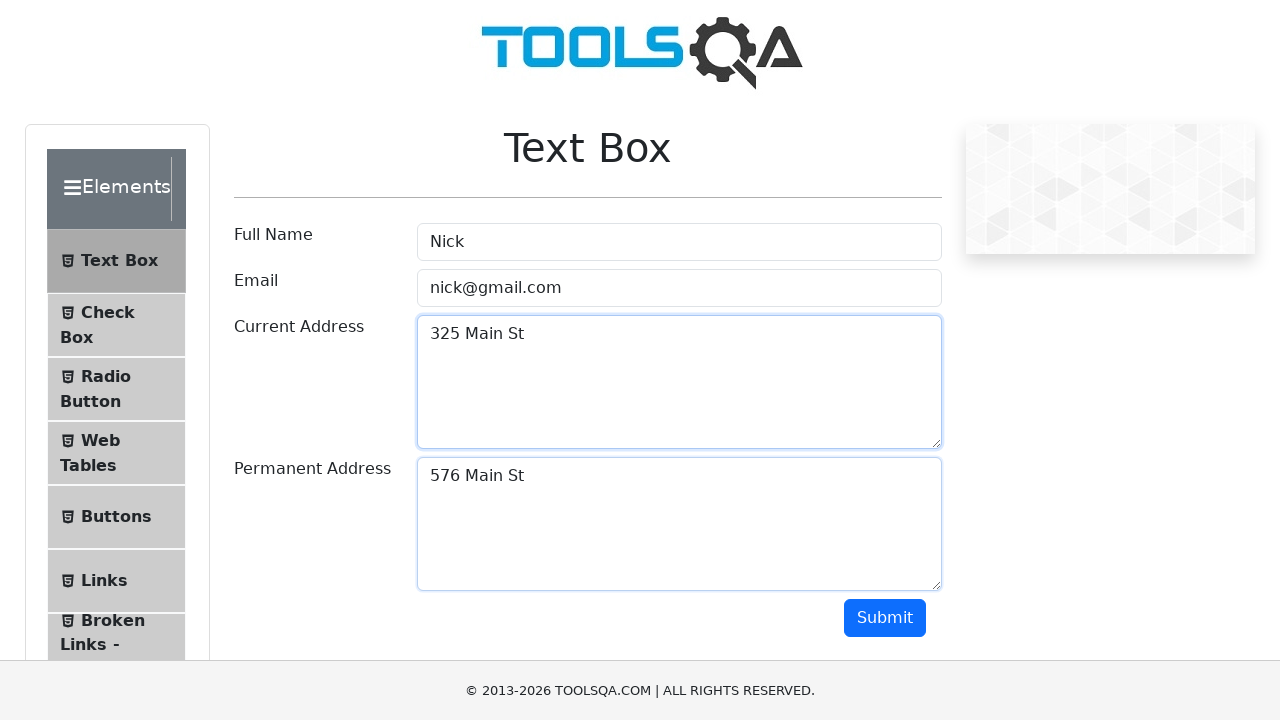

Clicked submit button to submit the form at (885, 618) on #submit
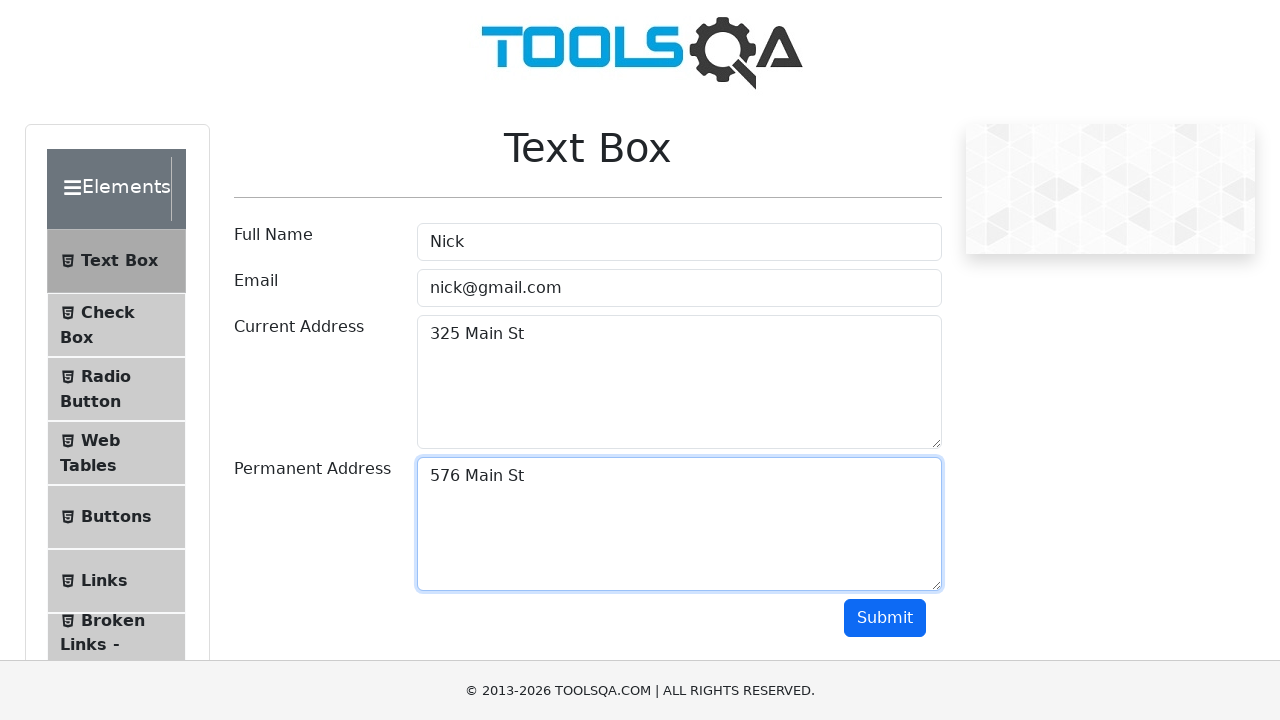

Form output loaded and name field is visible
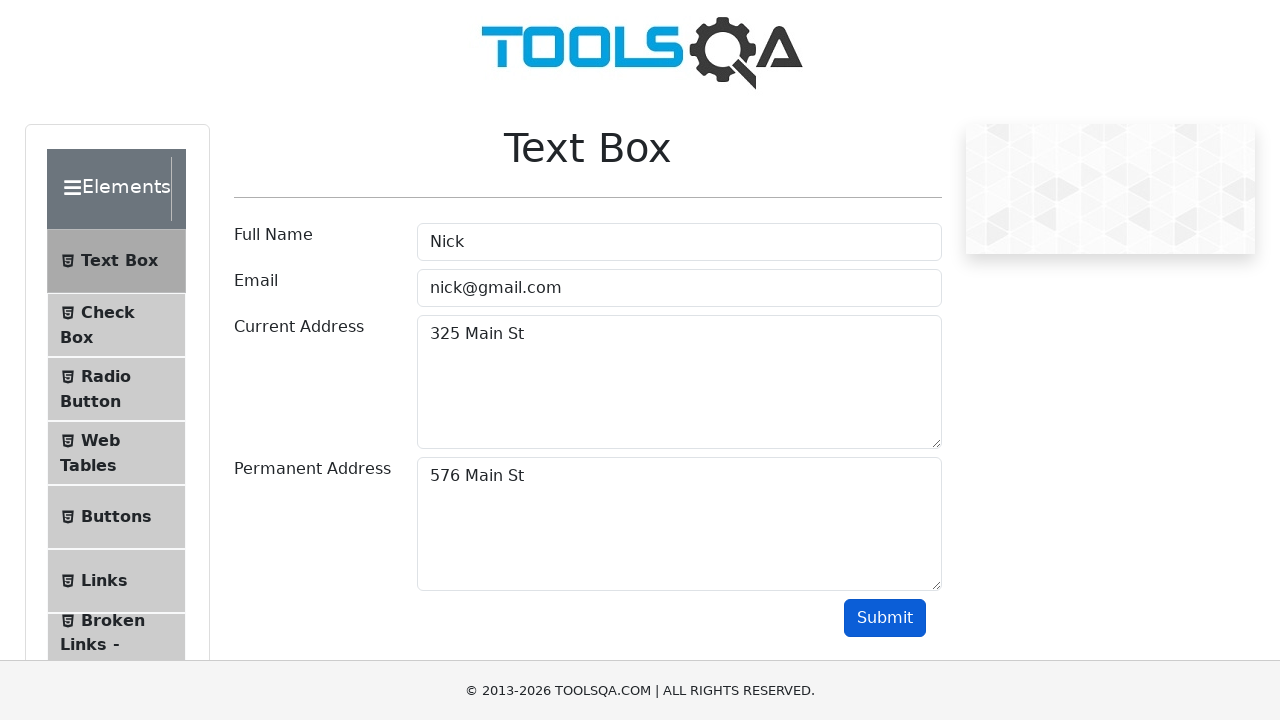

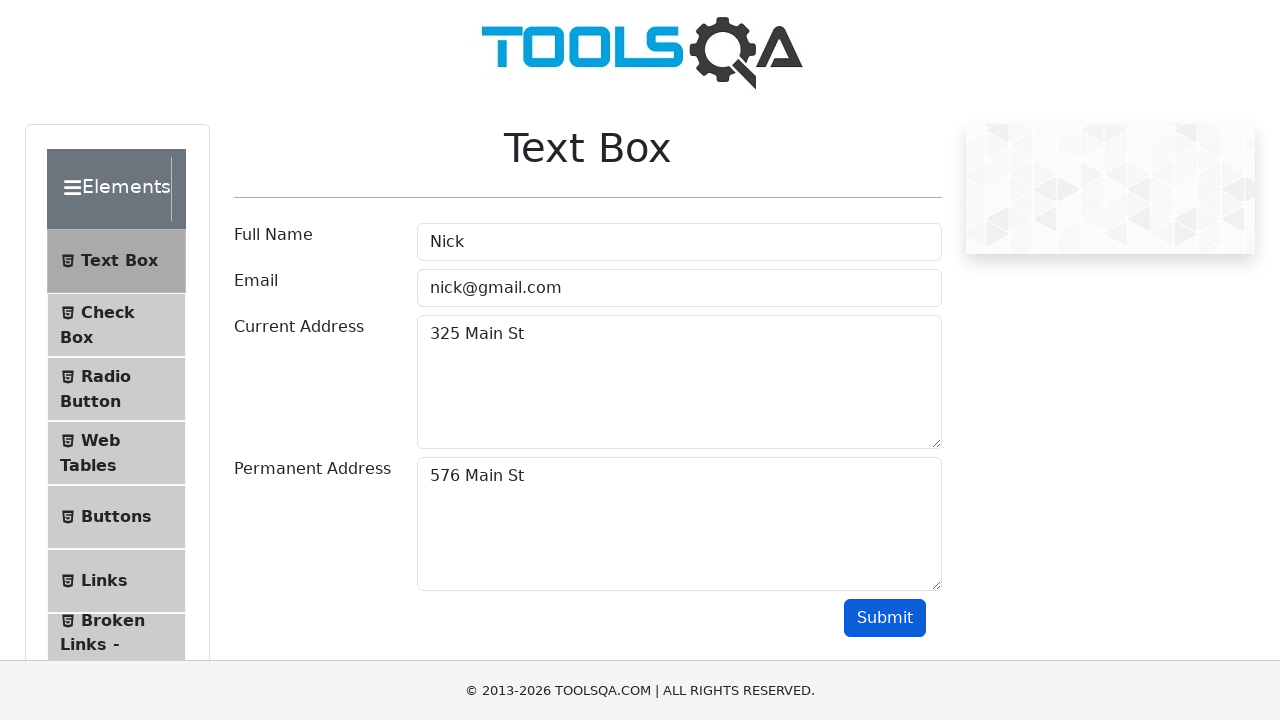